Tests popup window handling by navigating to a blog page, scrolling to and clicking a link that opens a popup window, then switching between window handles.

Starting URL: http://omayo.blogspot.com/

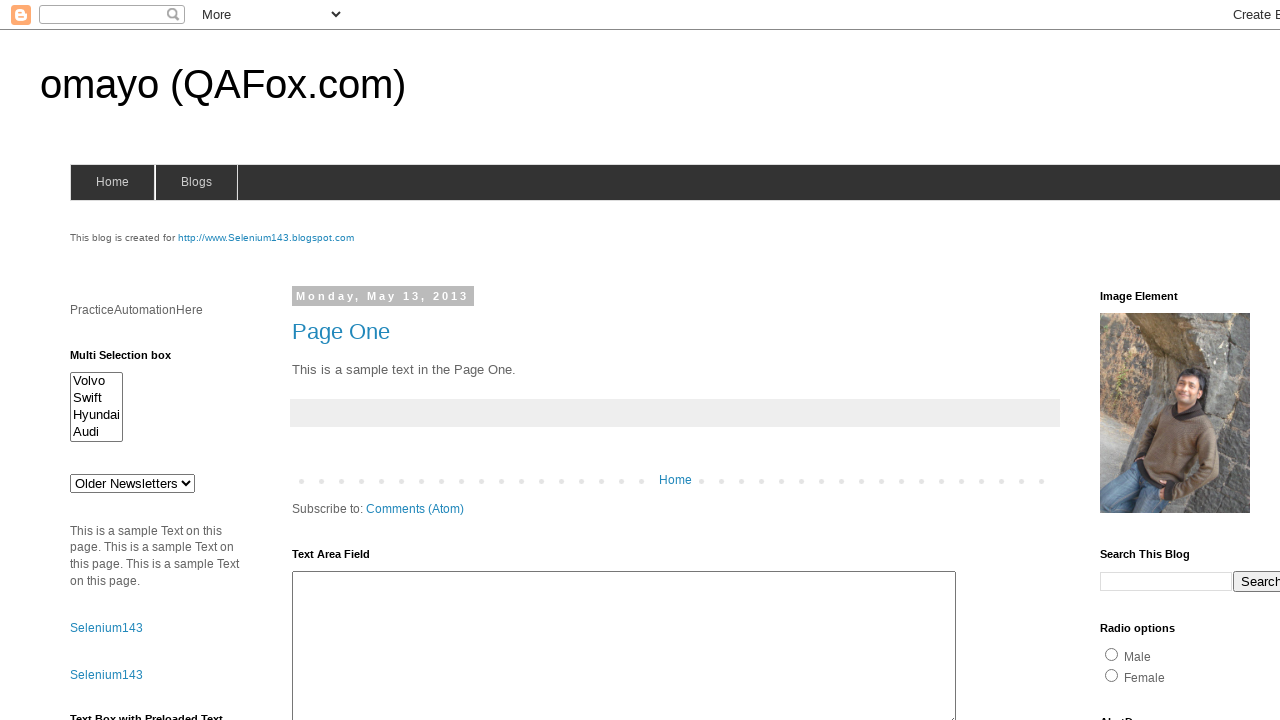

Located the 'Open a popup window' link
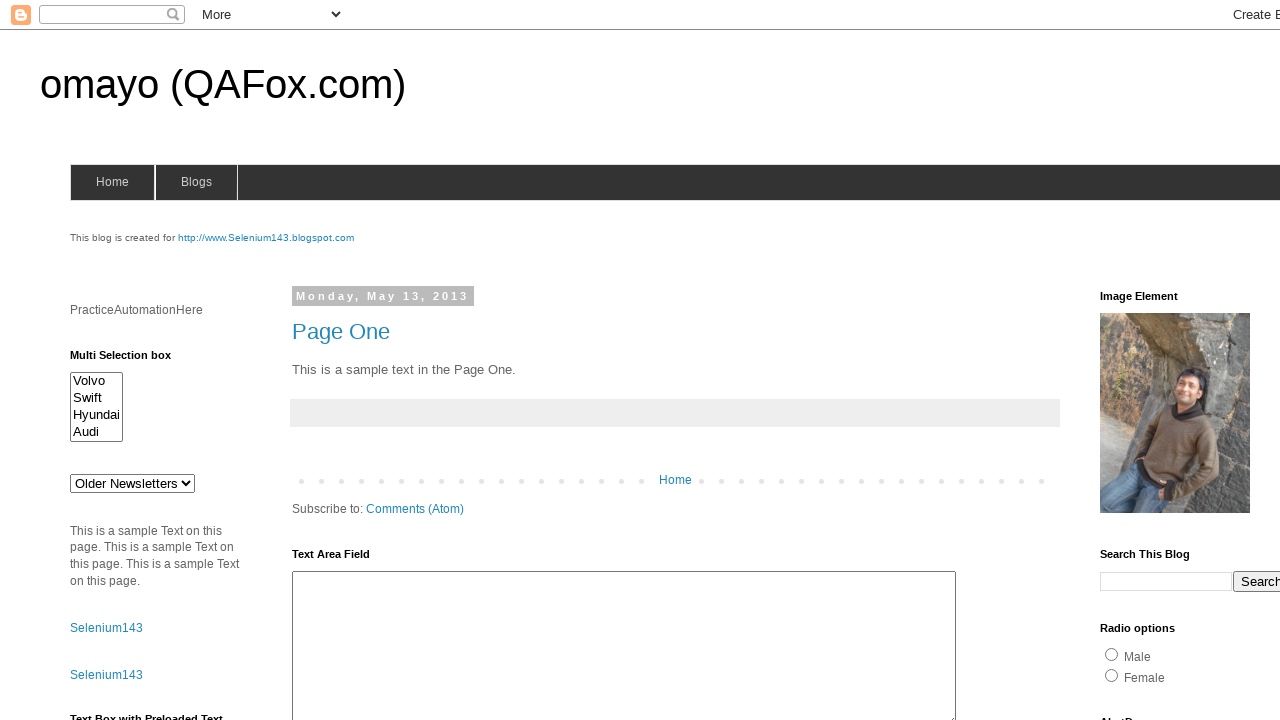

Scrolled the popup link into view
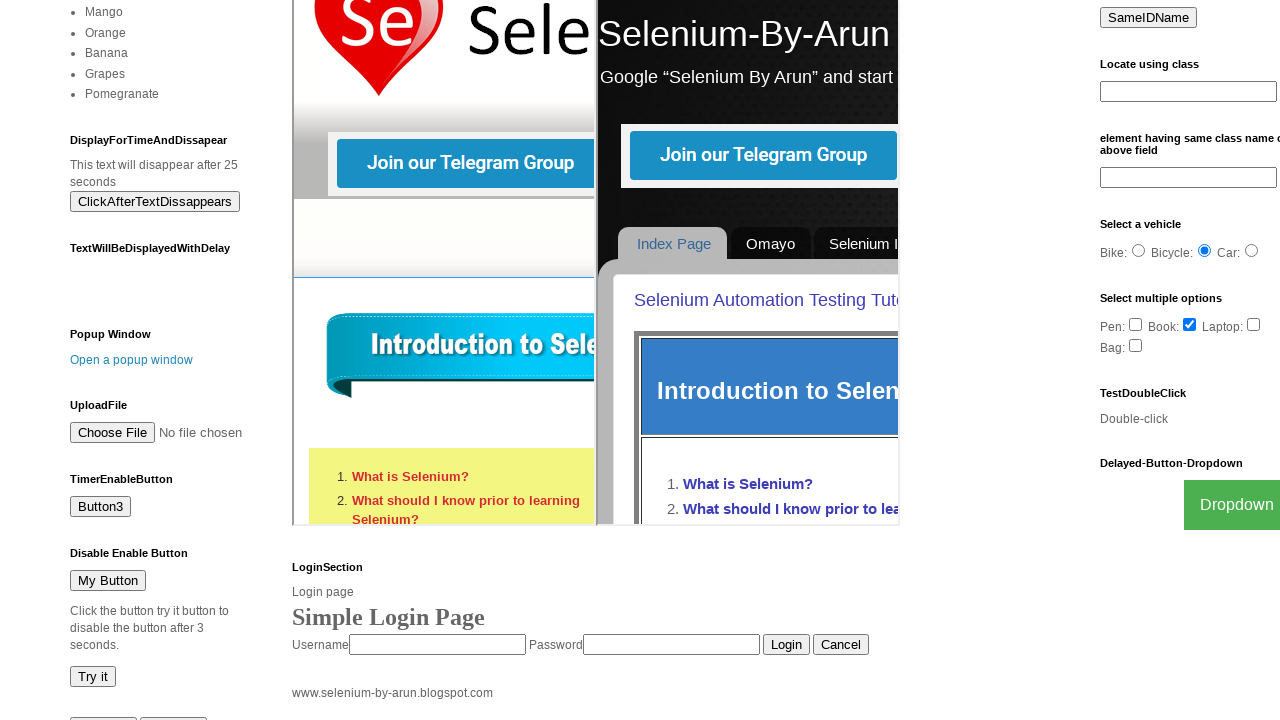

Waited 1 second for scroll animation to complete
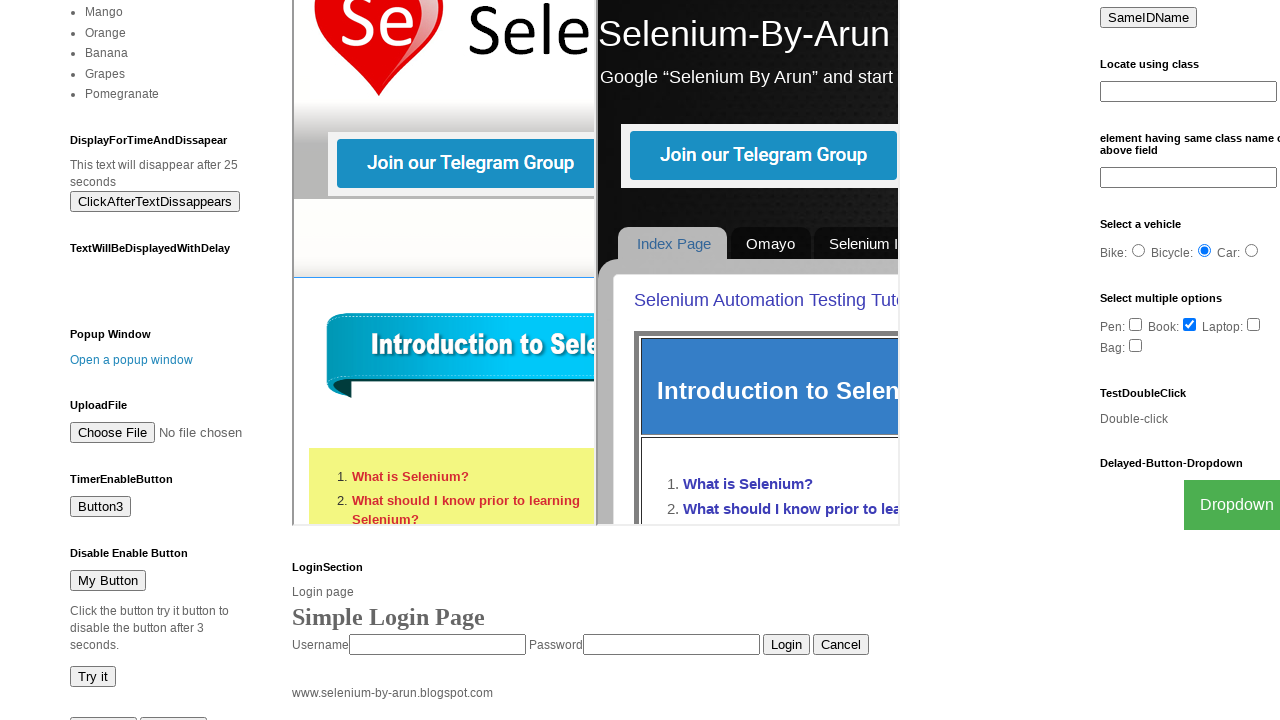

Referenced the parent window (main page)
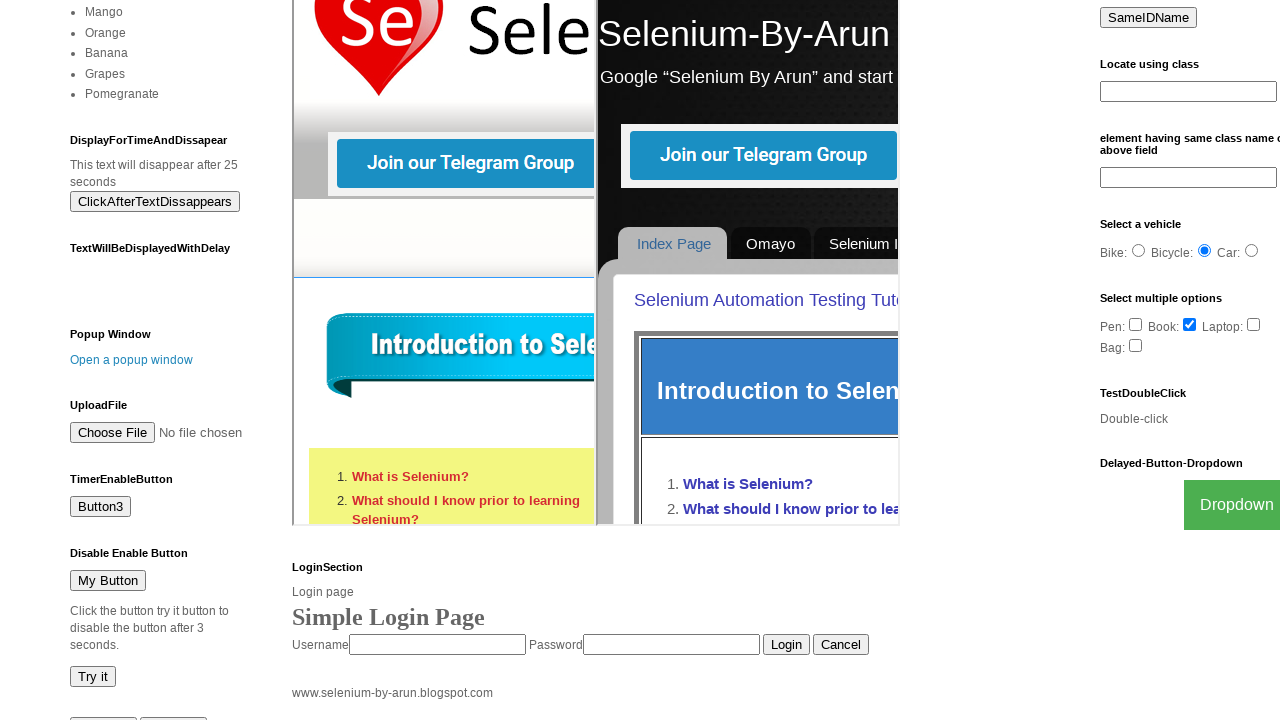

Clicked the popup link to open a new window at (132, 360) on text=Open a popup window
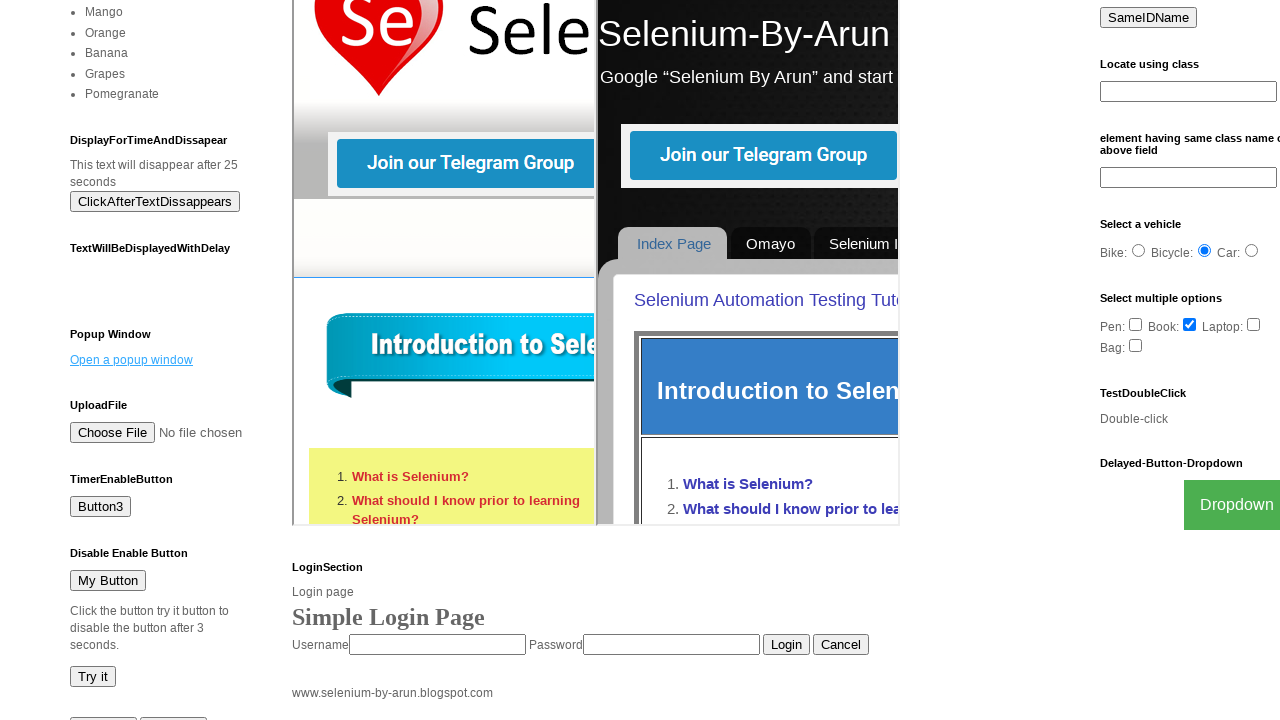

Retrieved the new popup page object
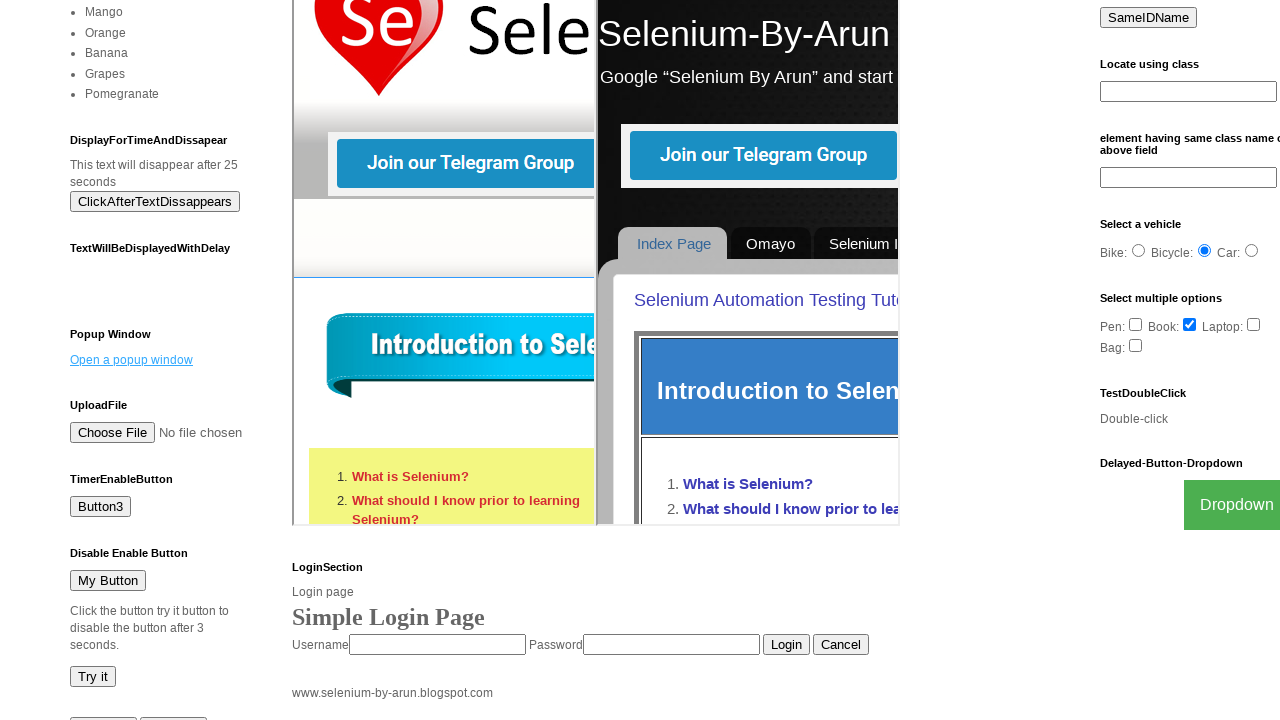

Waited for popup window to fully load
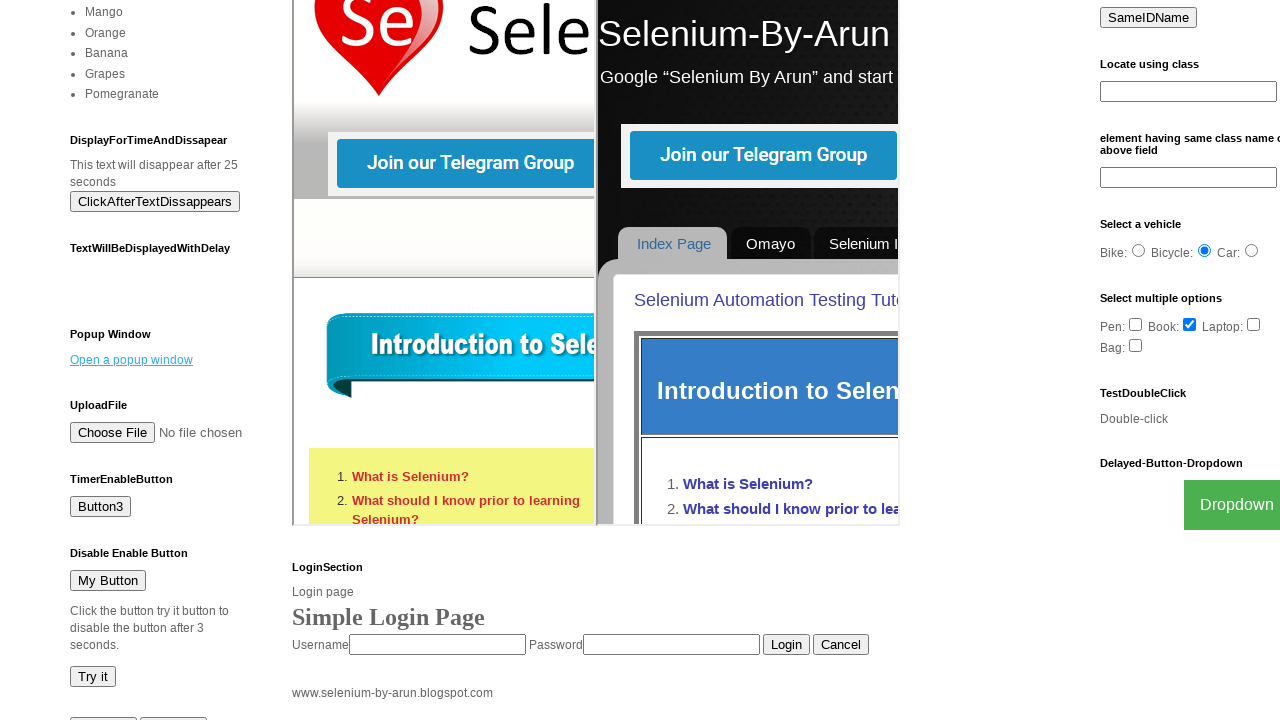

Retrieved all pages in the browser context
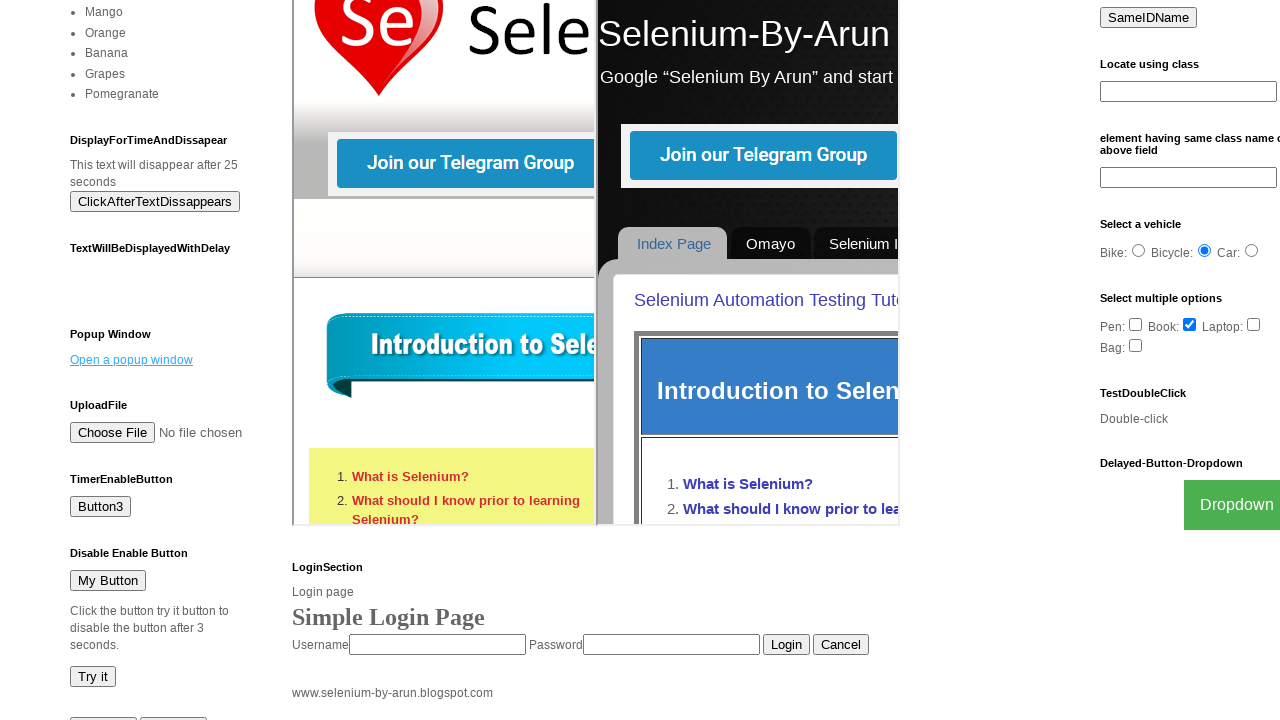

Verified multiple windows are open: 2 pages found
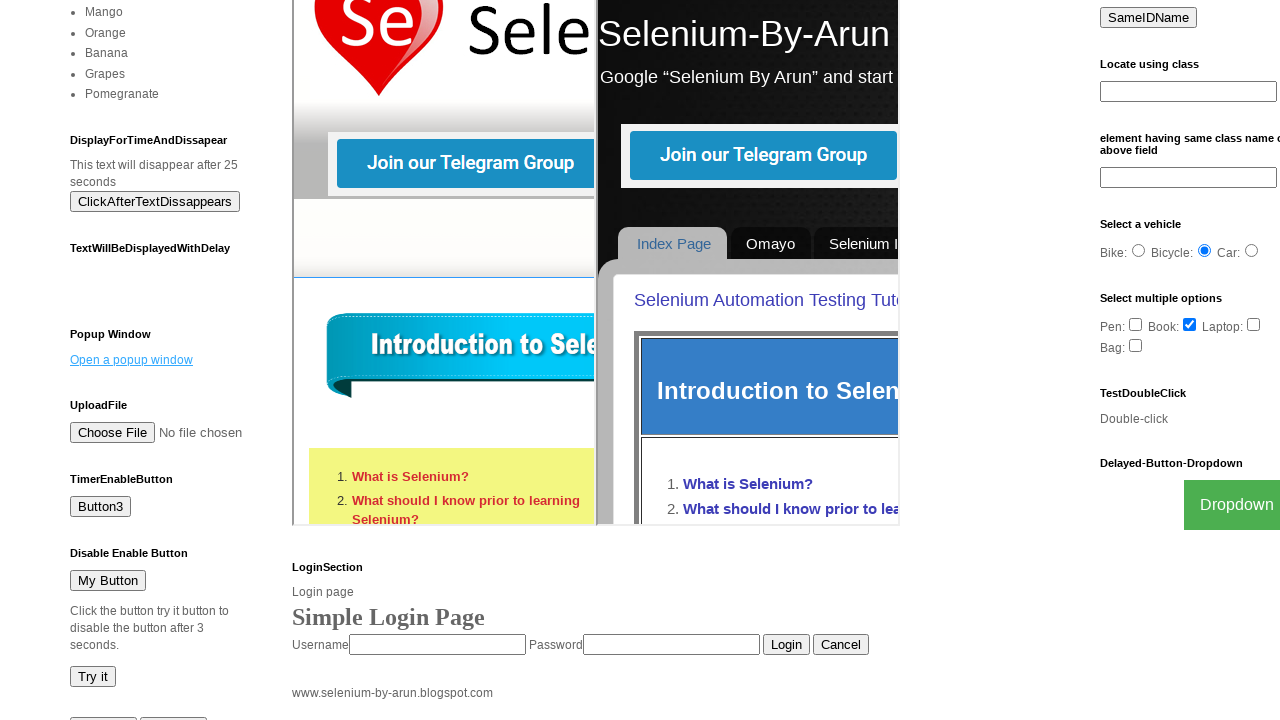

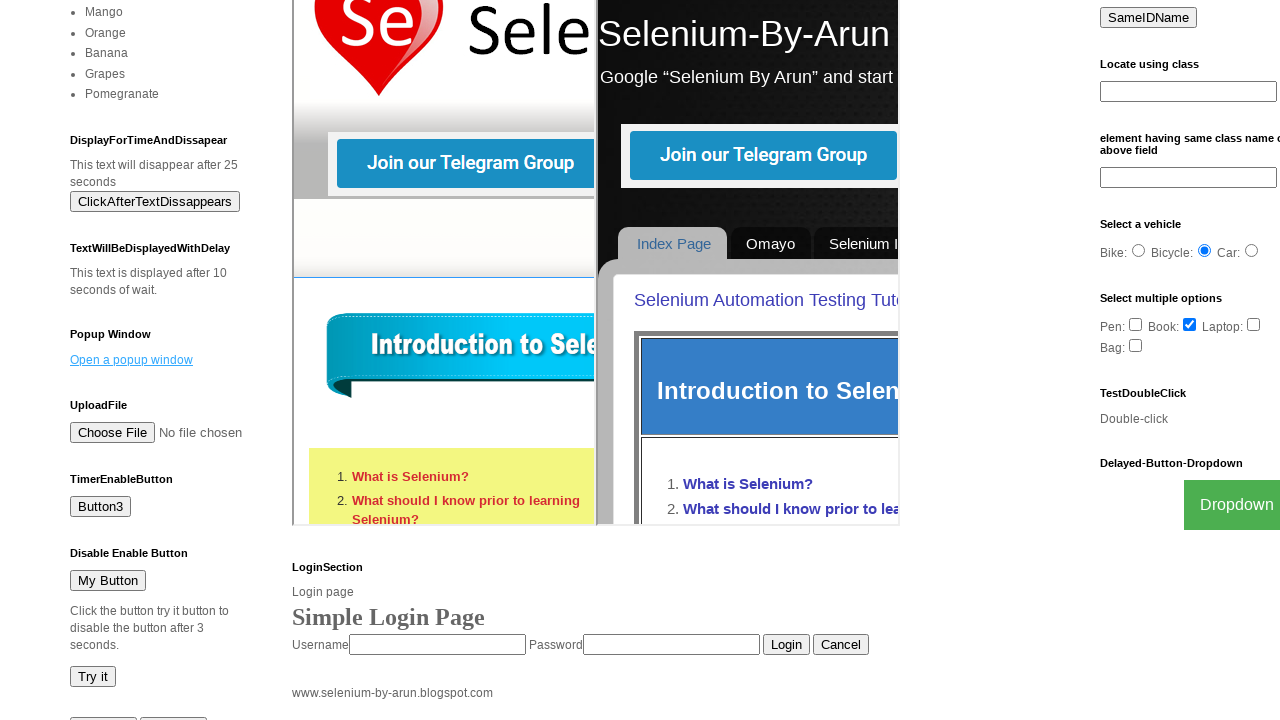